Navigates to Google signup page, clicks the Help link to open a new window, then switches between windows and closes the child window

Starting URL: https://accounts.google.com/signup

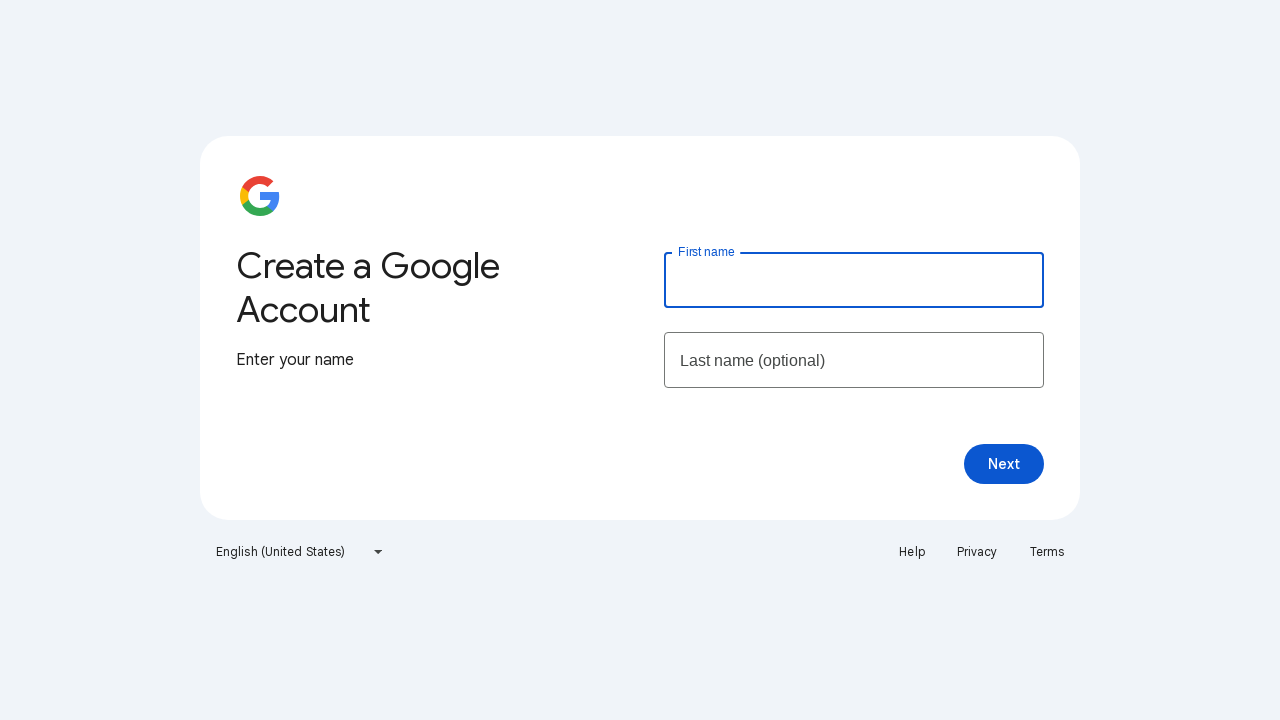

Navigated to Google signup page
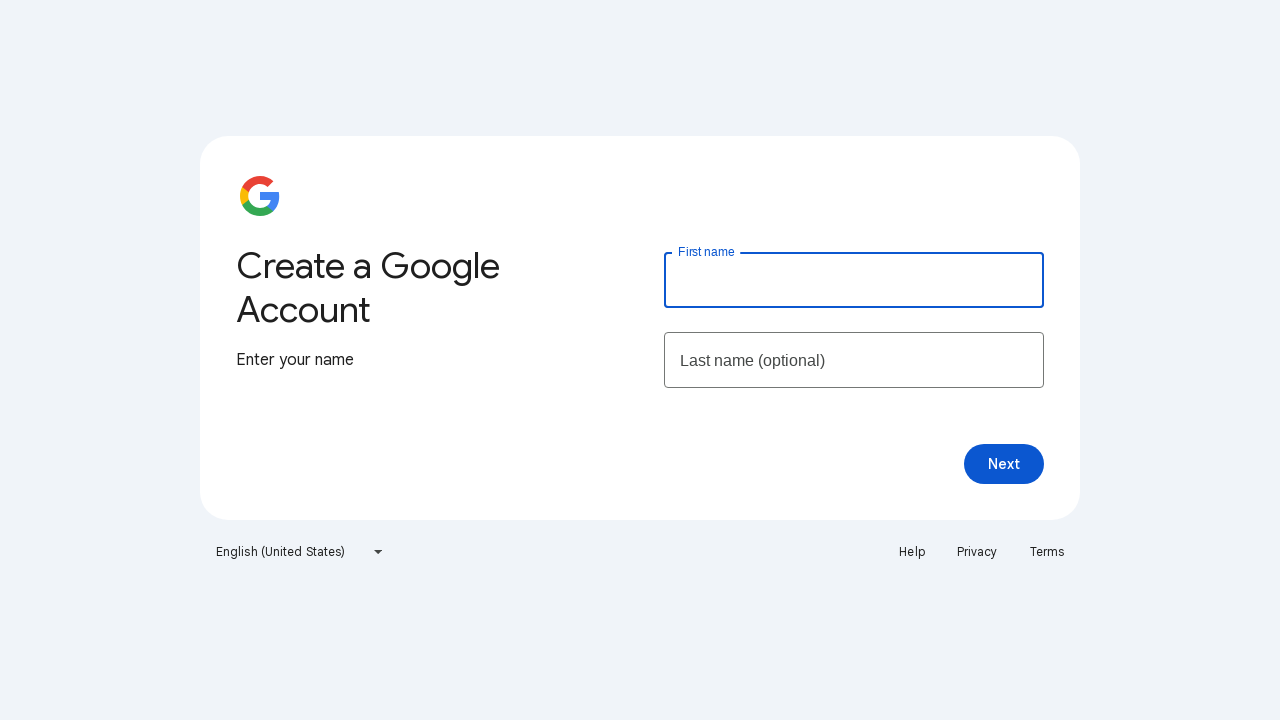

Clicked Help link to open new window at (912, 552) on xpath=//a[contains(text(),'Help')]
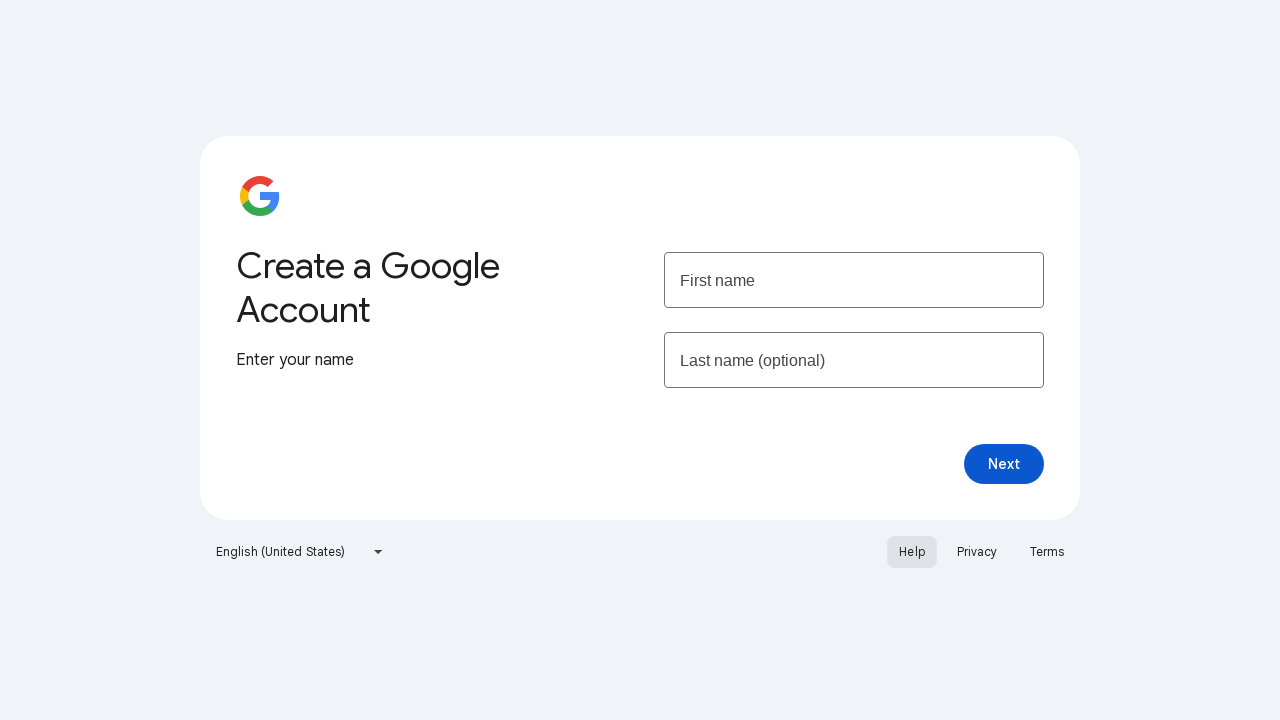

Captured new window/page object
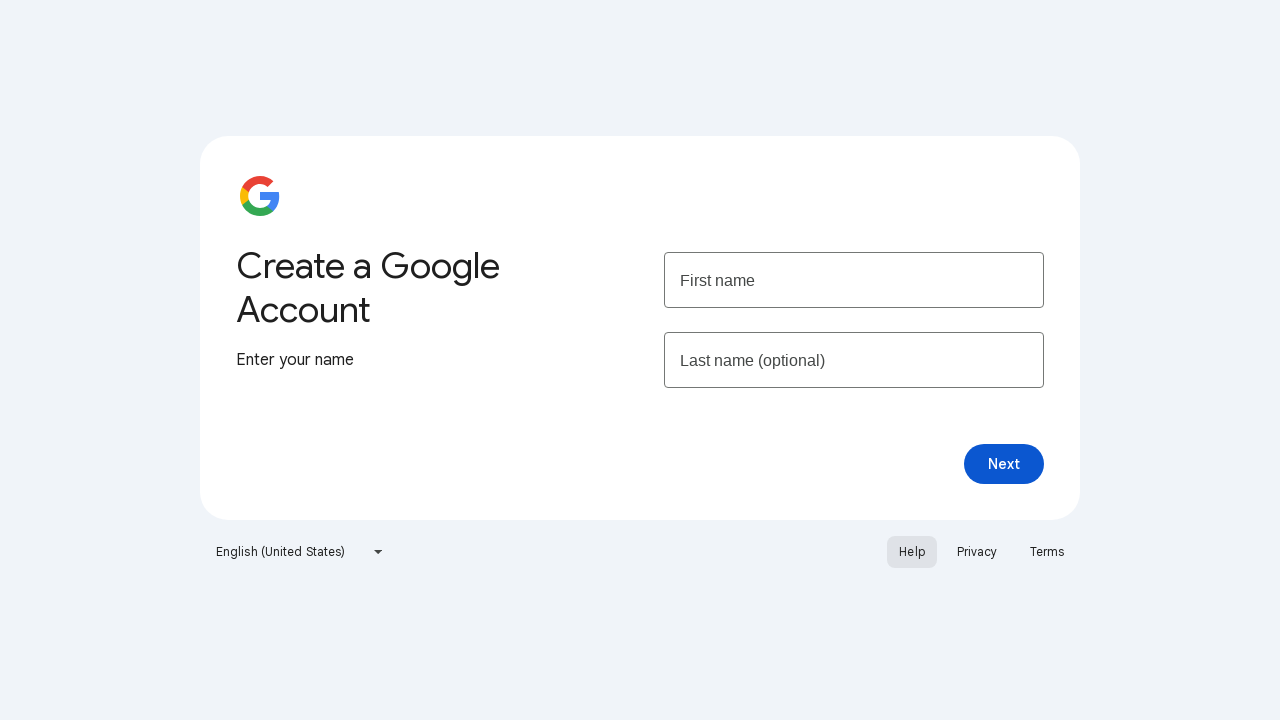

New window finished loading
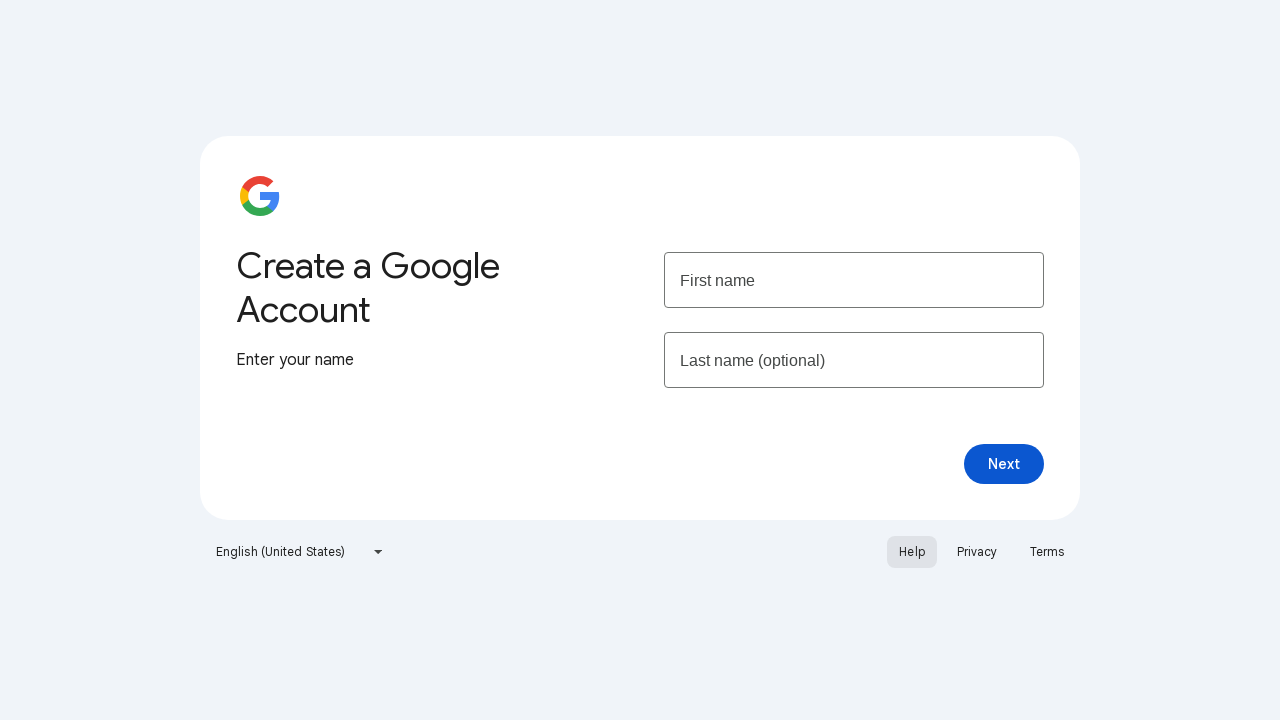

Closed the child window
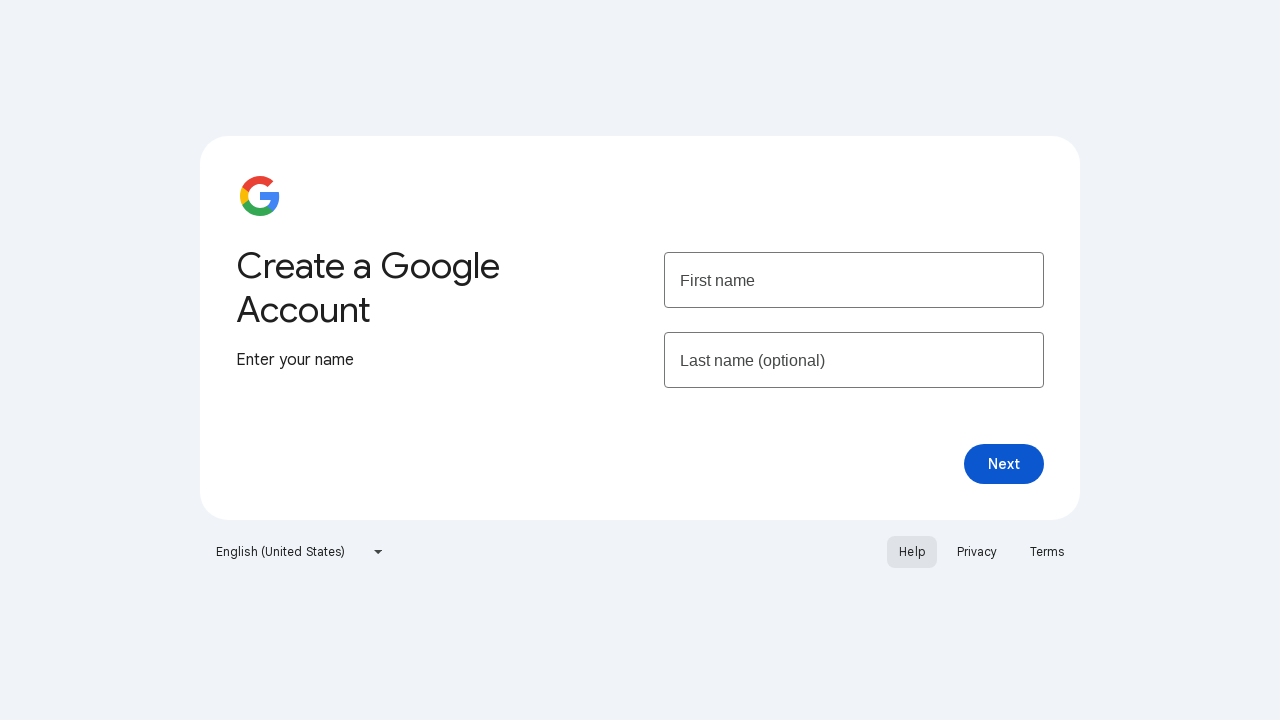

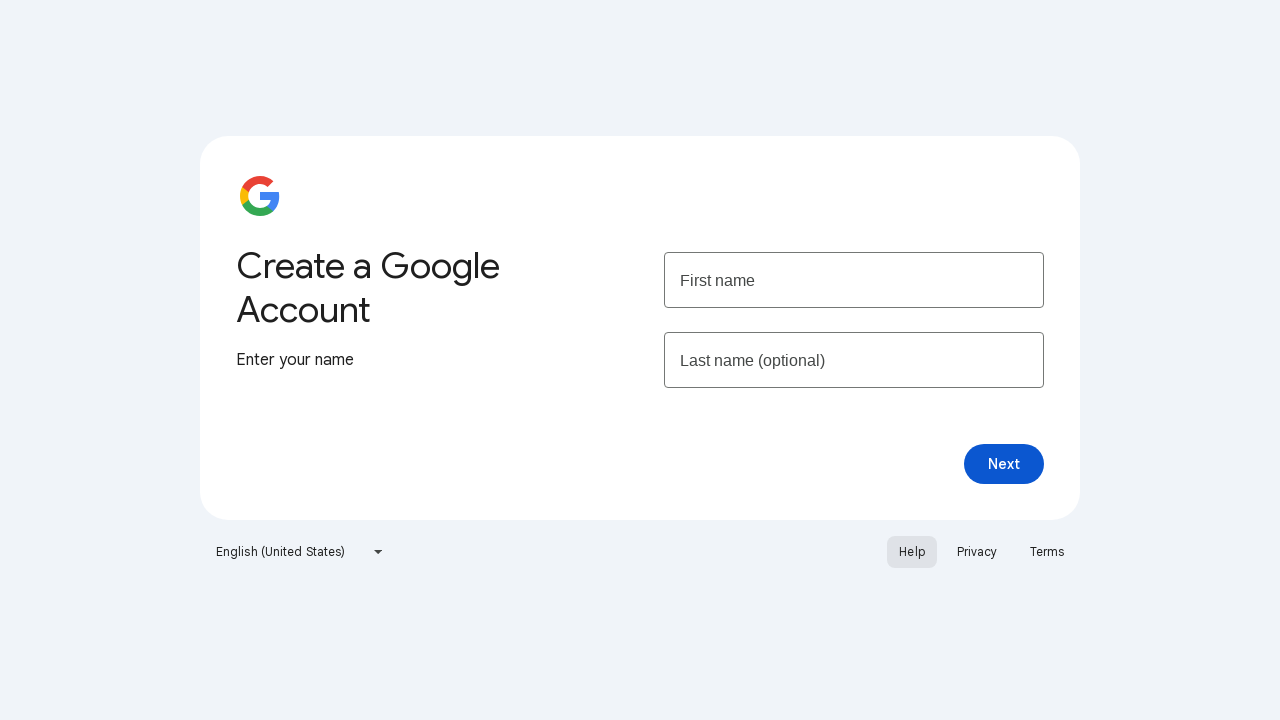